Tests custom checkbox on Google Forms by verifying initial unchecked state, clicking the "Cần Thơ" option, and verifying it becomes checked

Starting URL: https://docs.google.com/forms/d/e/1FAIpQLSfiypnd69zhuDkjKgqvpID9kwO29UCzeCVrGGtbNPZXQok0jA/viewform

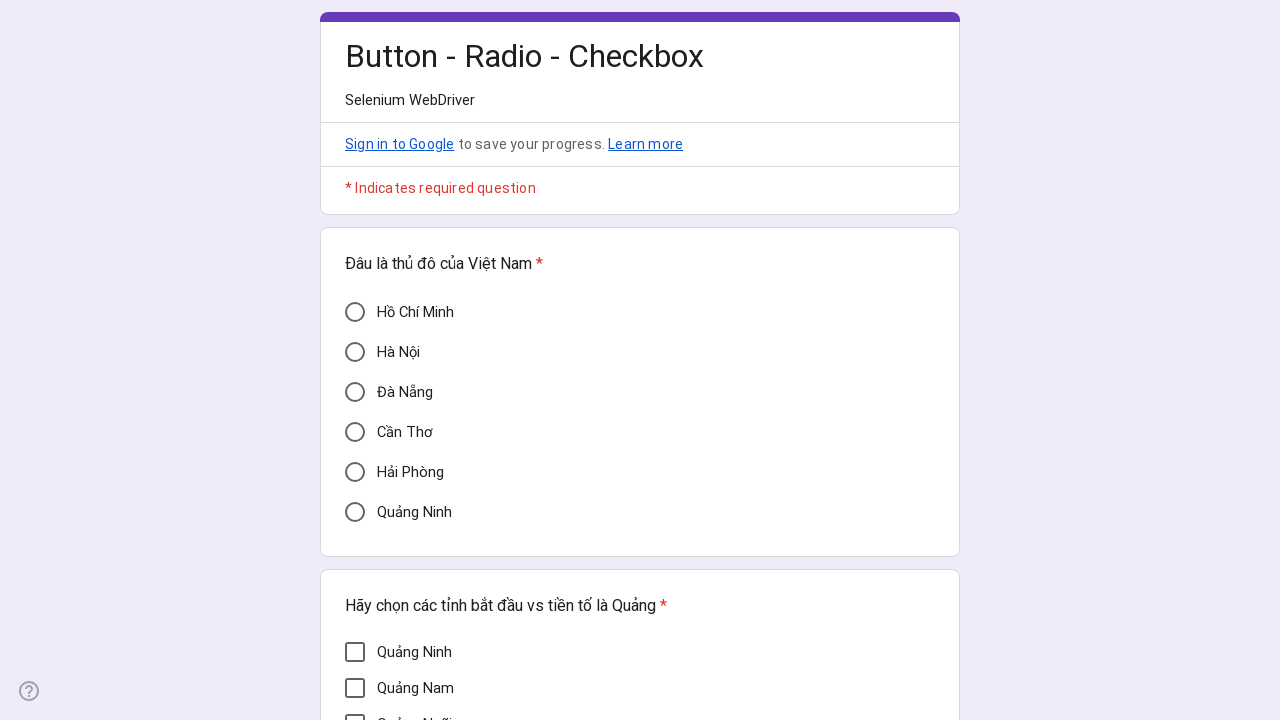

Located the 'Cần Thơ' checkbox element
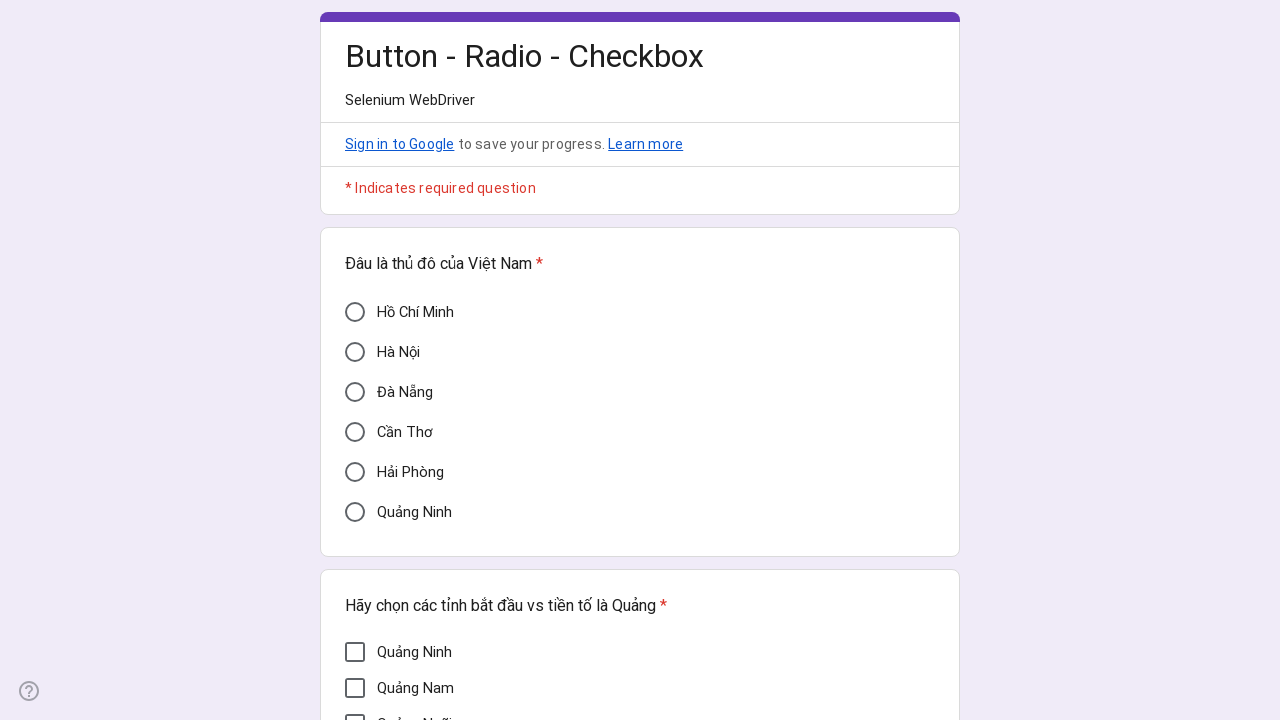

Verified that 'Cần Thơ' checkbox has aria-checked='false'
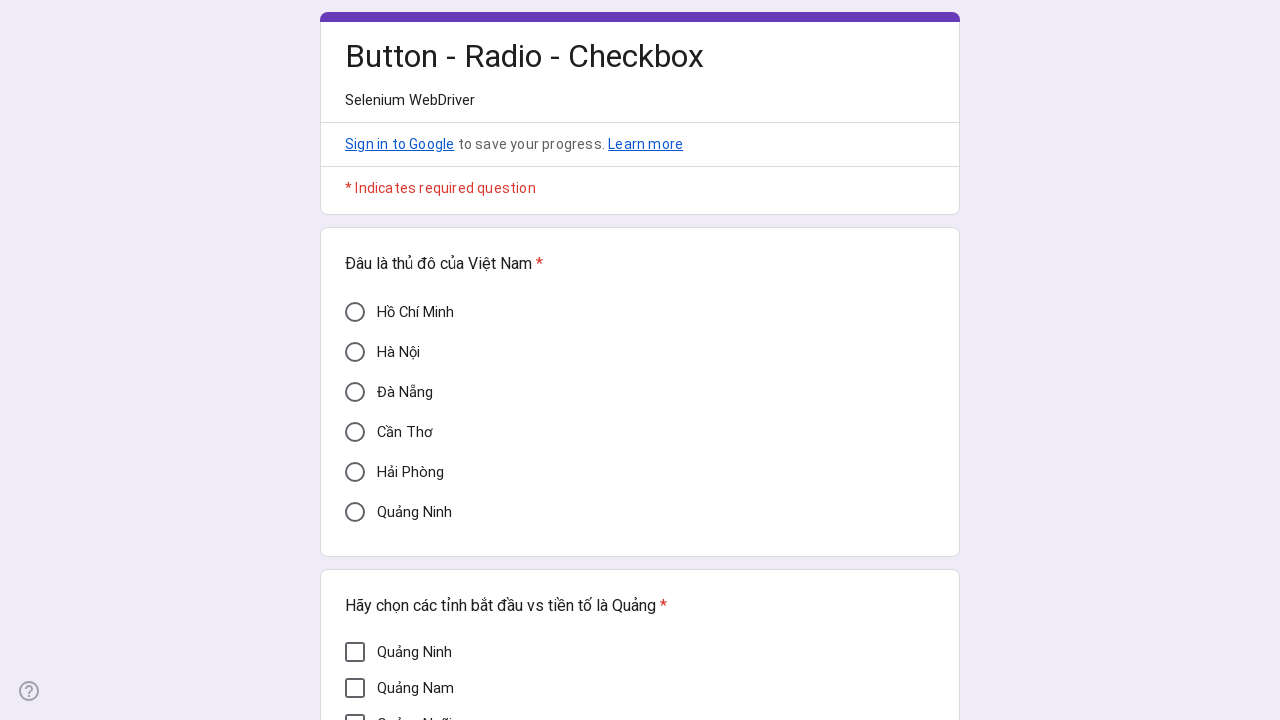

Verified that unchecked 'Cần Thơ' checkbox is visible
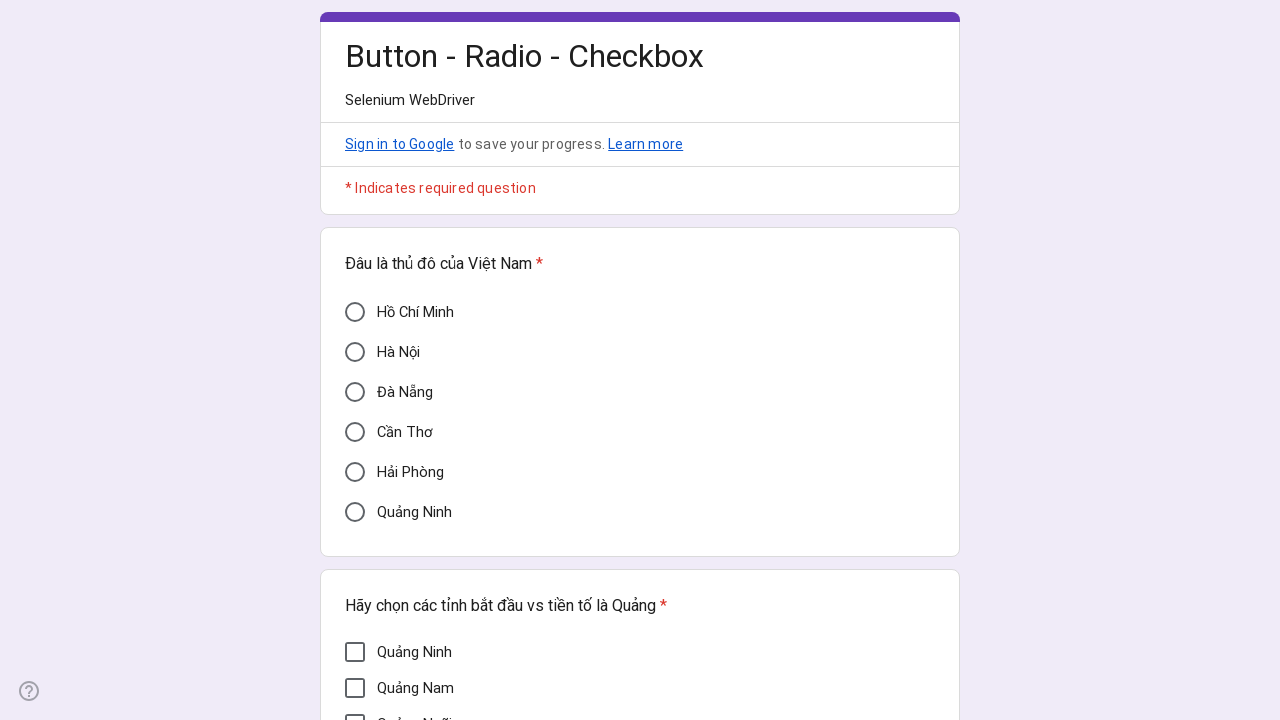

Clicked the 'Cần Thơ' checkbox at (355, 432) on xpath=//div[@aria-label='Cần Thơ']
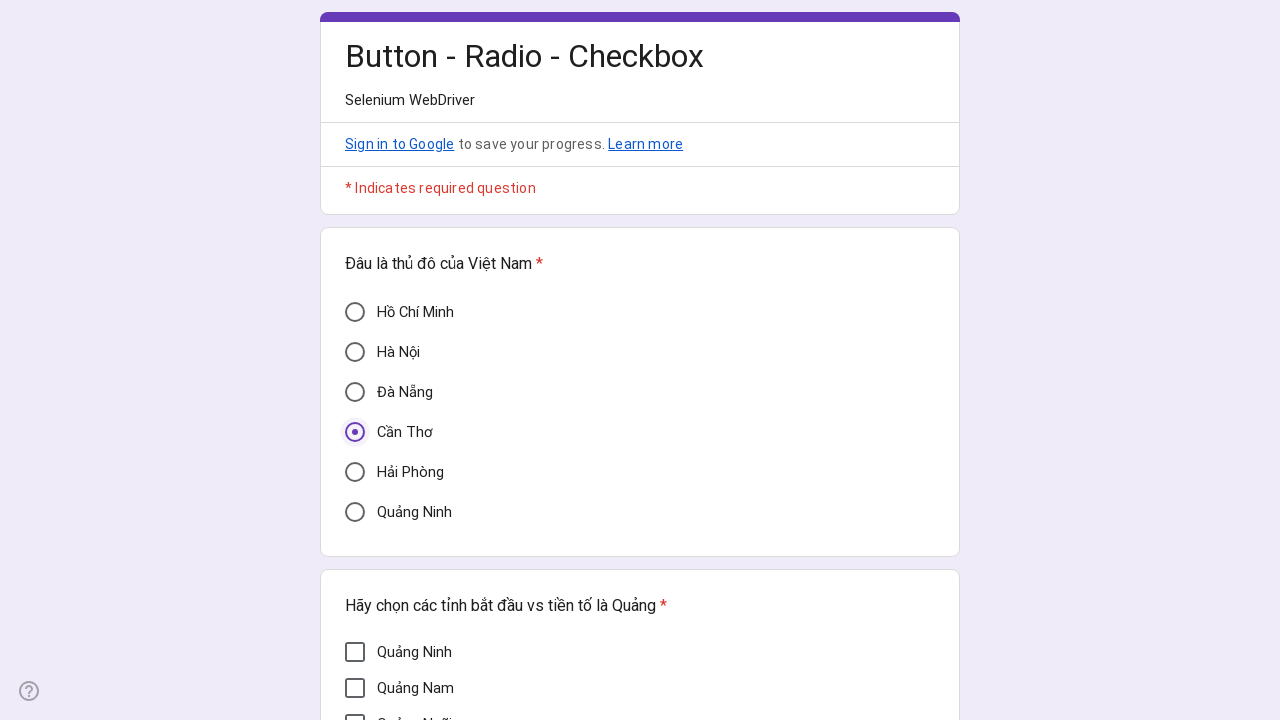

Verified that 'Cần Thơ' checkbox has aria-checked='true'
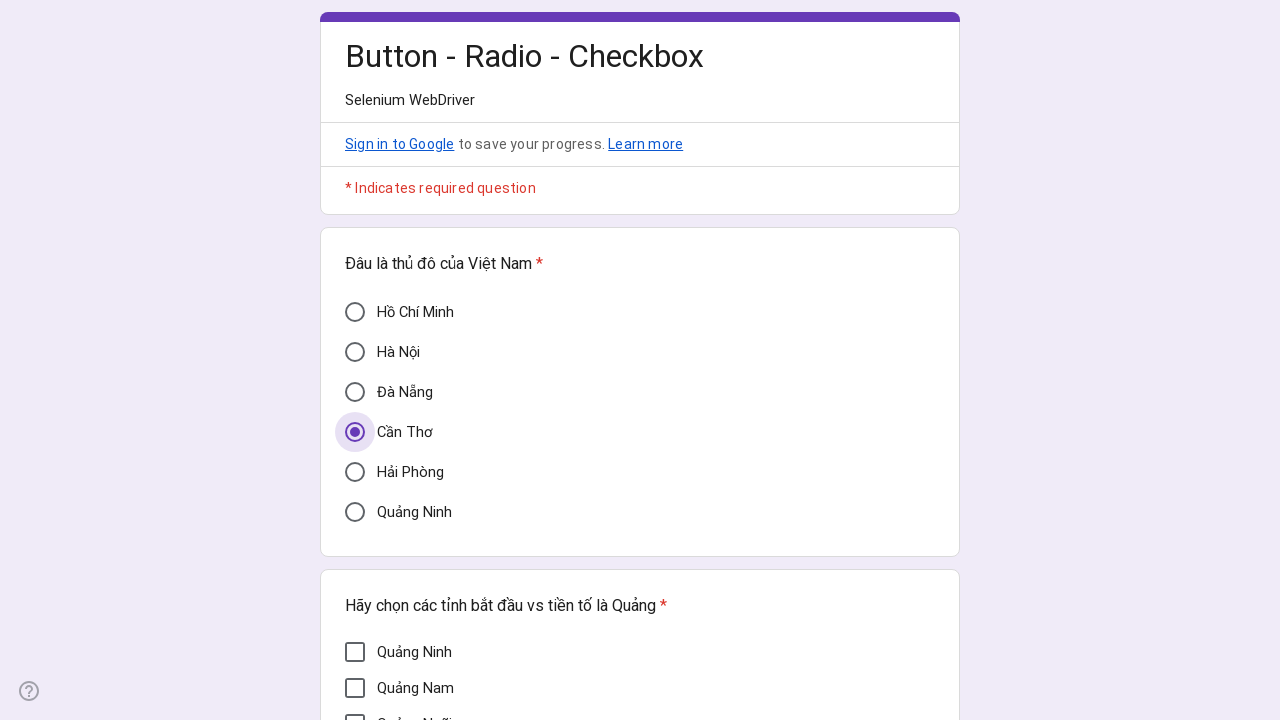

Verified that checked 'Cần Thơ' checkbox is visible
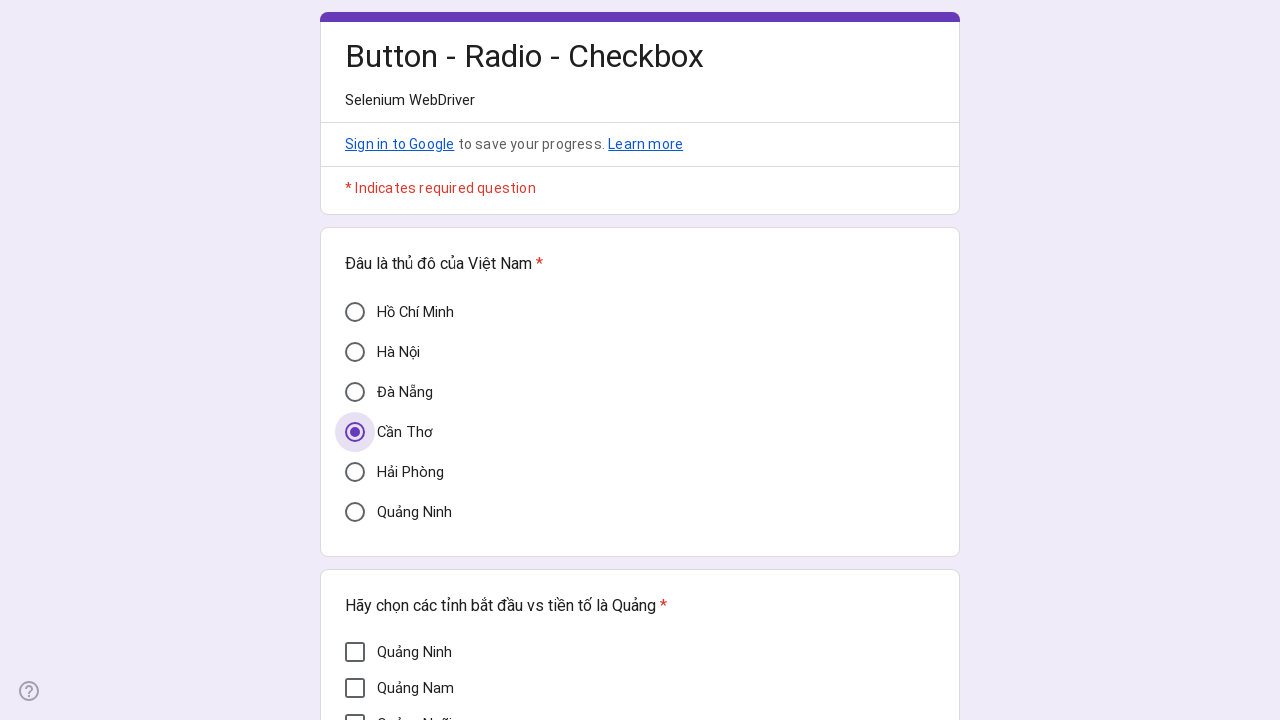

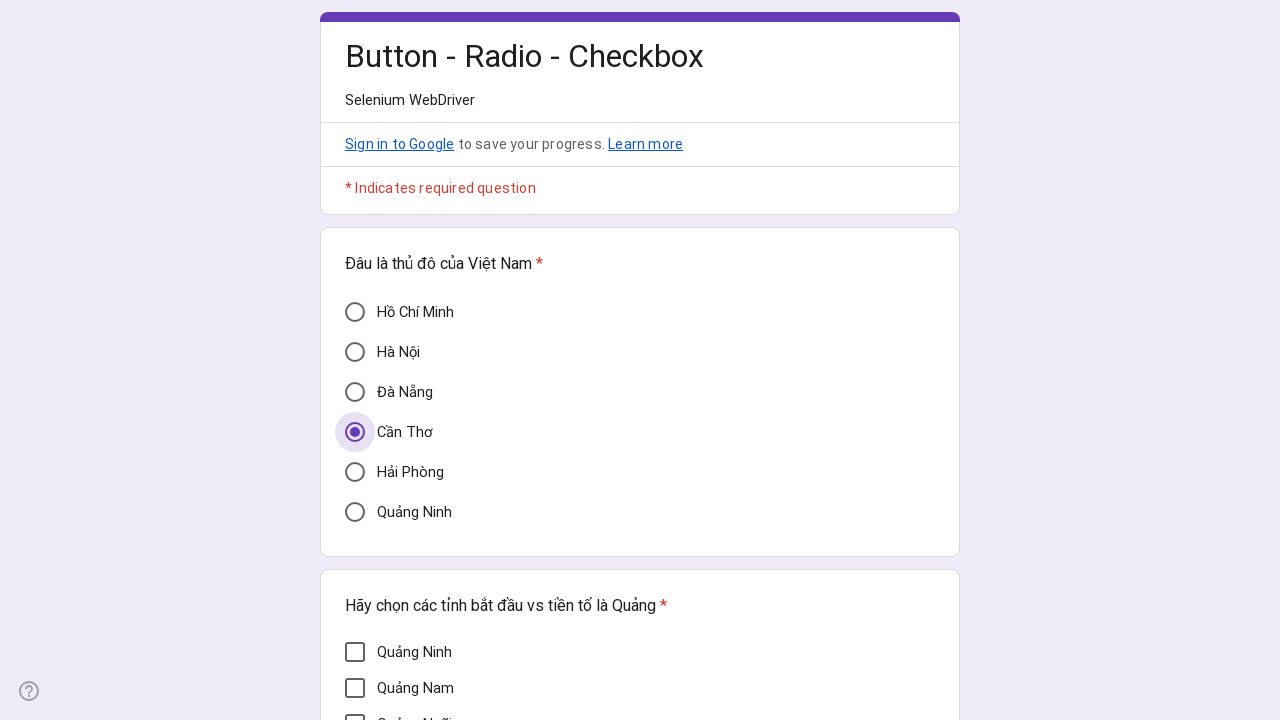